Tests dropdown selection functionality including single-select and multi-select dropdowns, selecting options by different methods and deselecting options

Starting URL: https://letcode.in/dropdowns

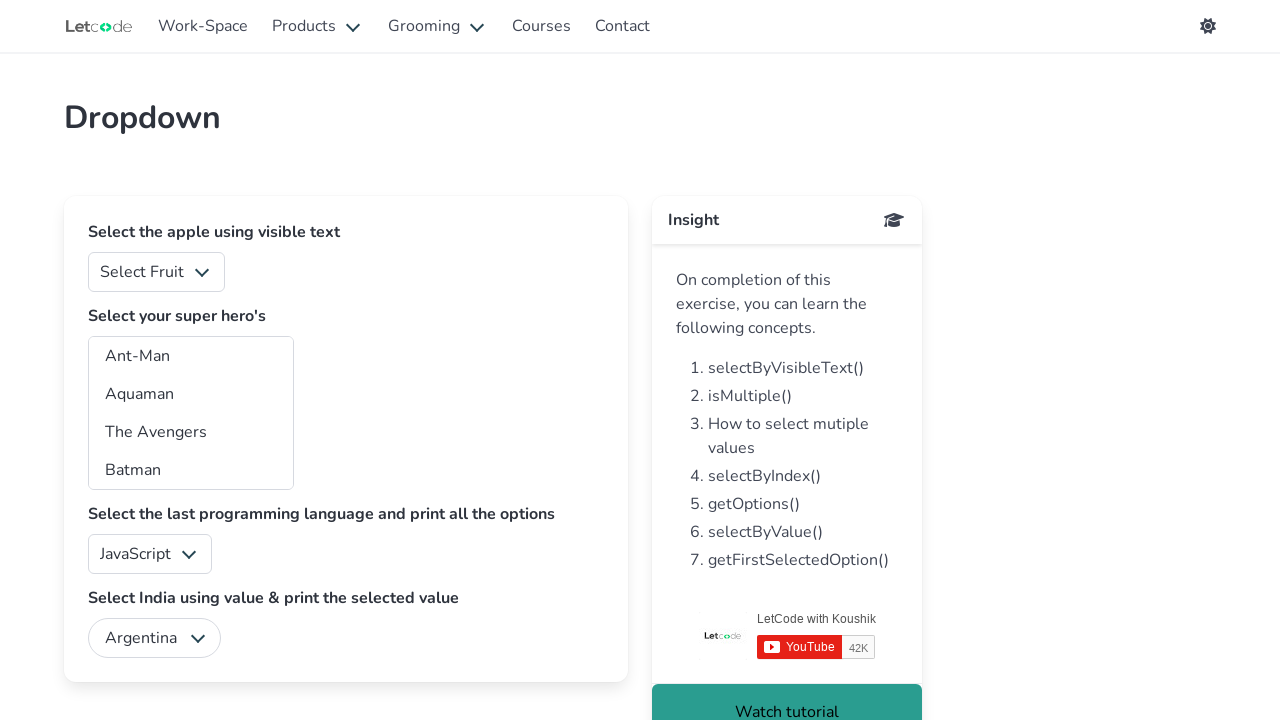

Selected option with value '3' from fruits dropdown on #fruits
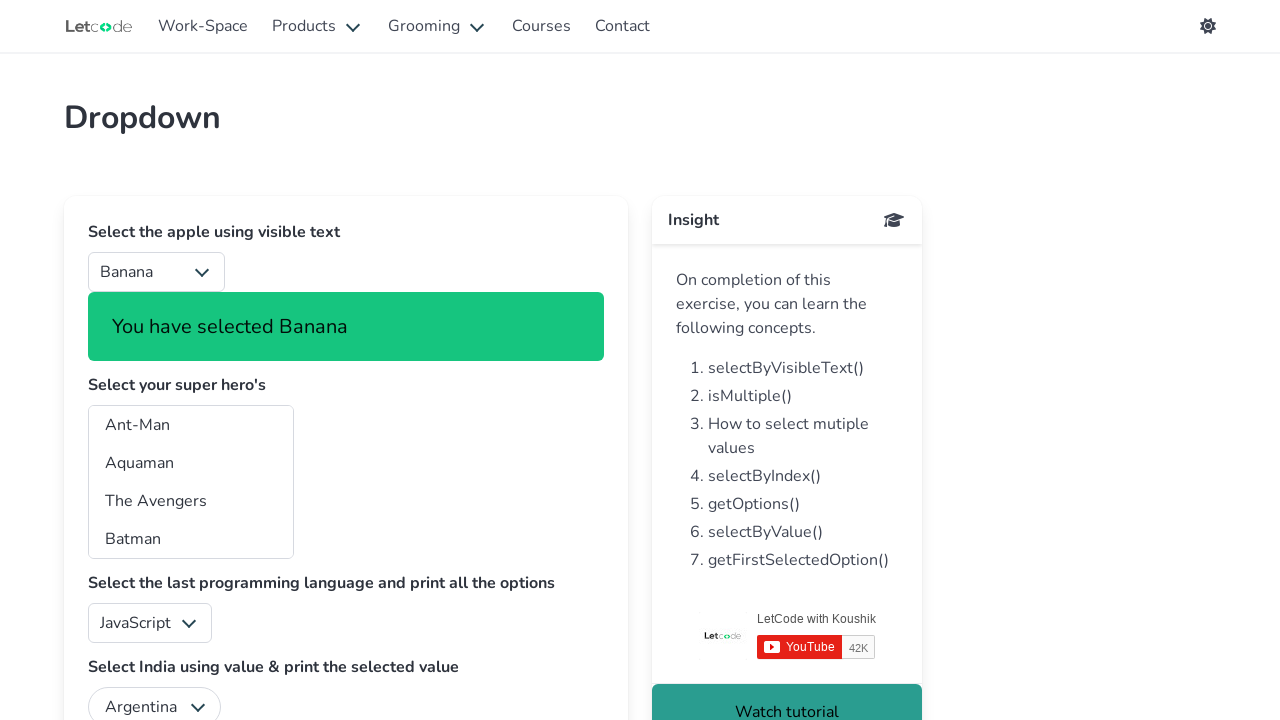

Selected 'Pine Apple' option from fruits dropdown on #fruits
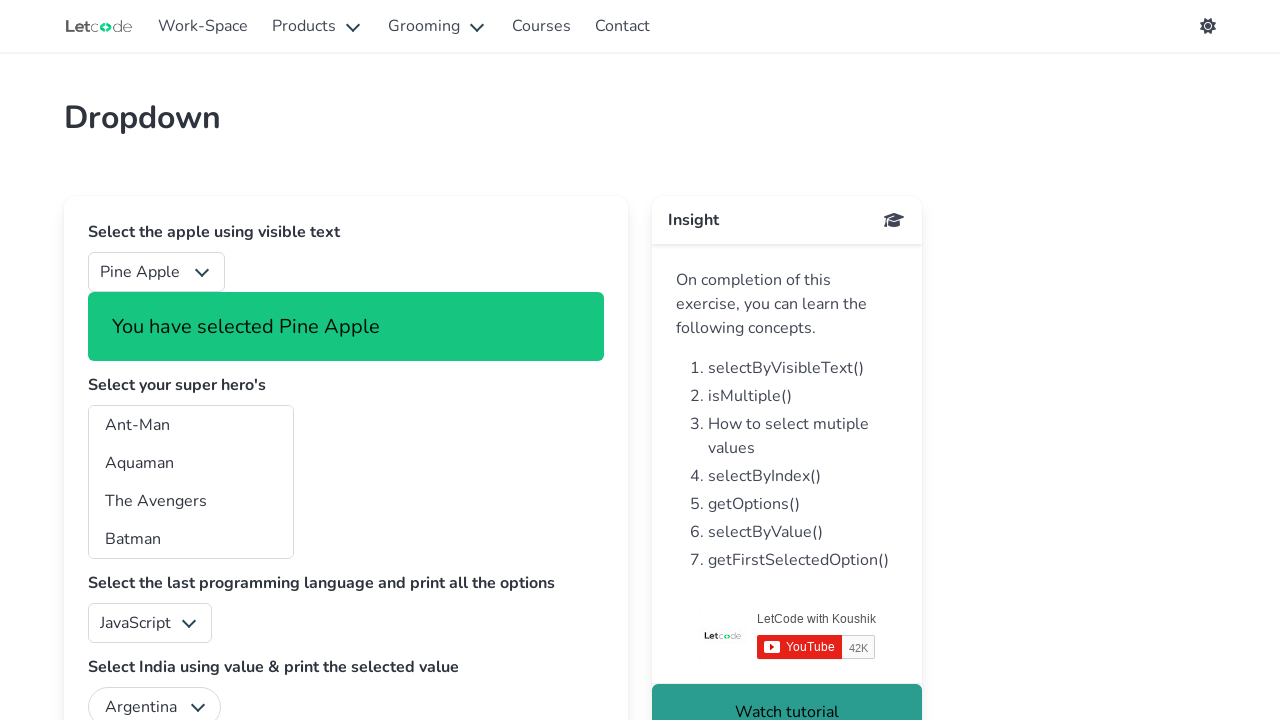

Selected option at index 1 from superheros dropdown on #superheros
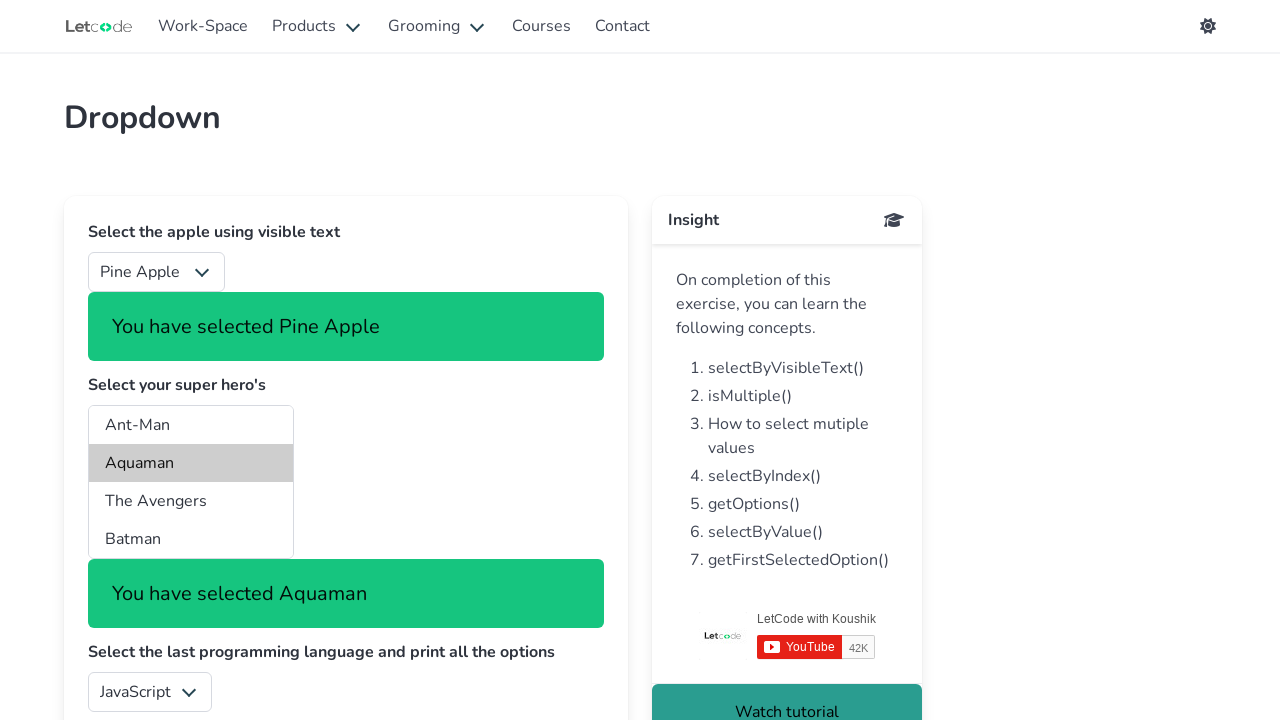

Selected option with value 'bt' from superheros dropdown on #superheros
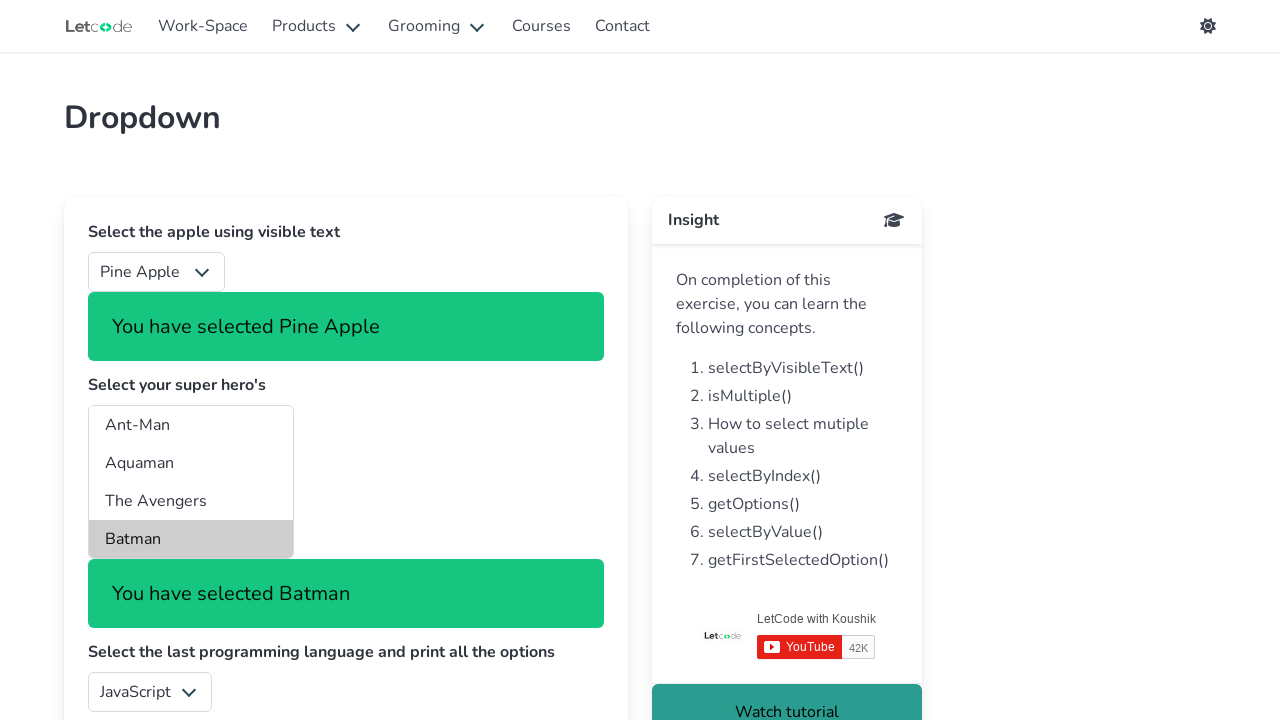

Selected 'Marvelman' option from superheros dropdown on #superheros
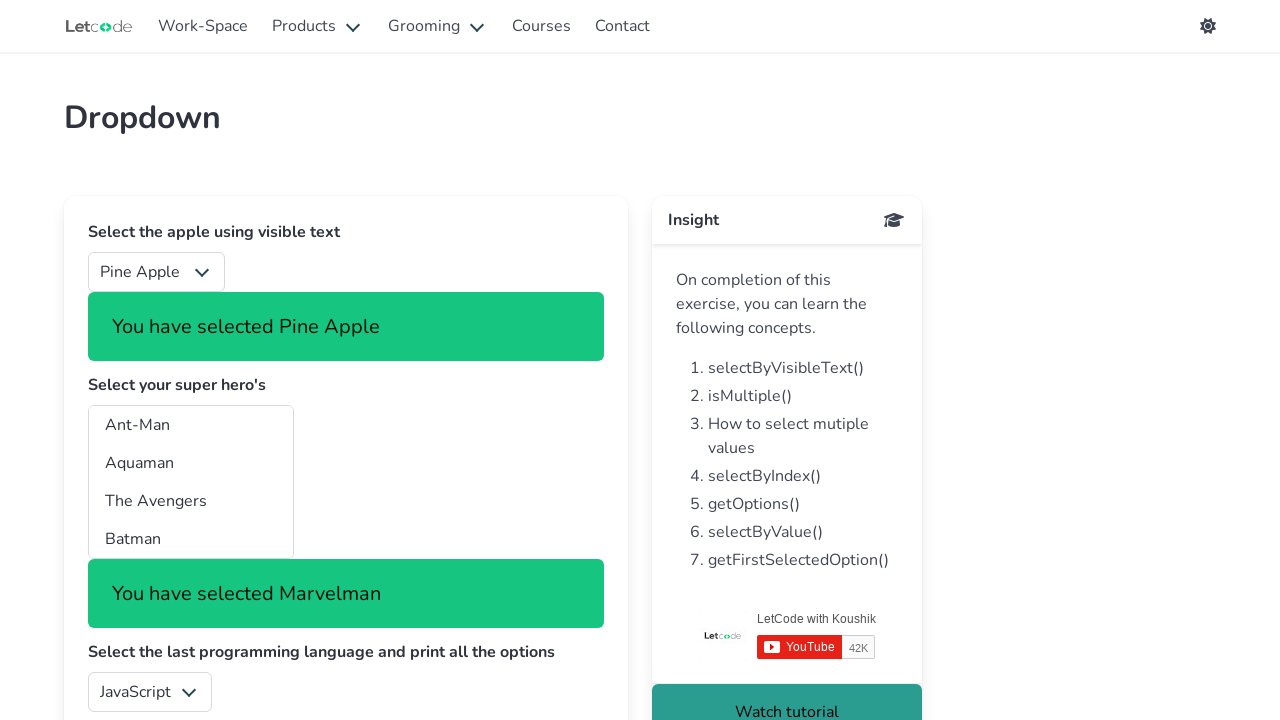

Retrieved all checked options from multi-select dropdown
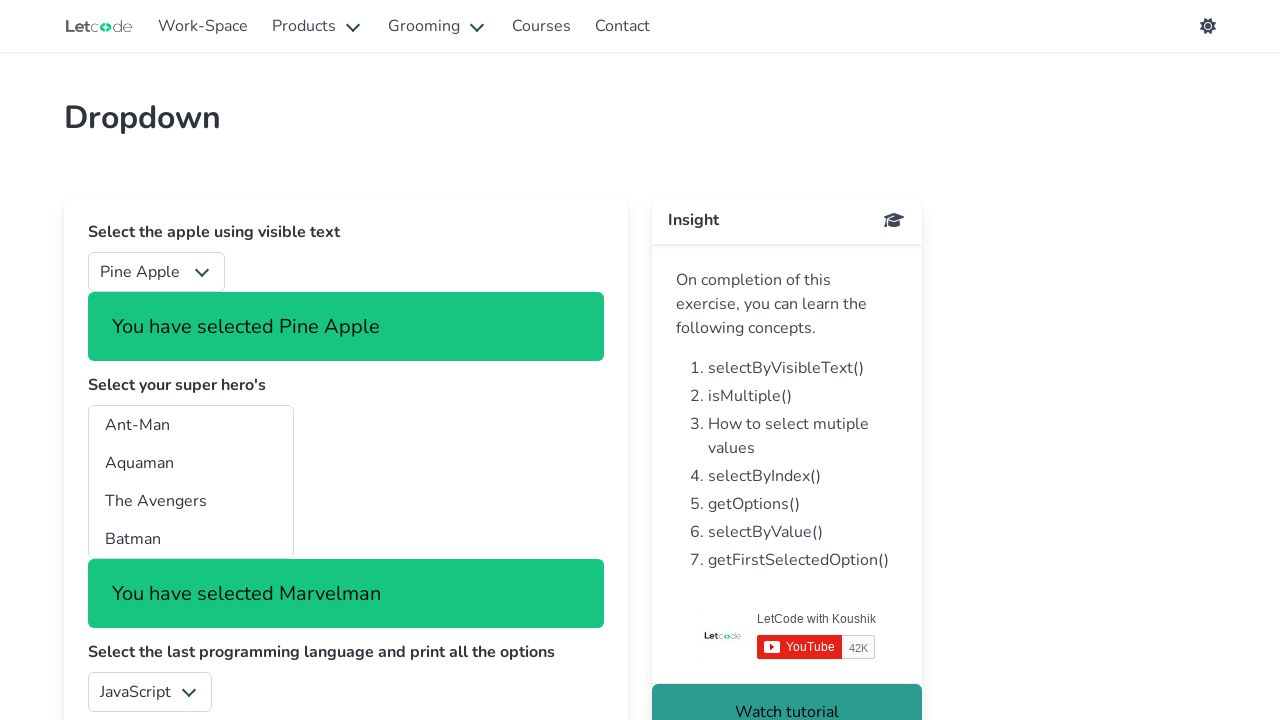

Deselected all options in superheros dropdown using JavaScript
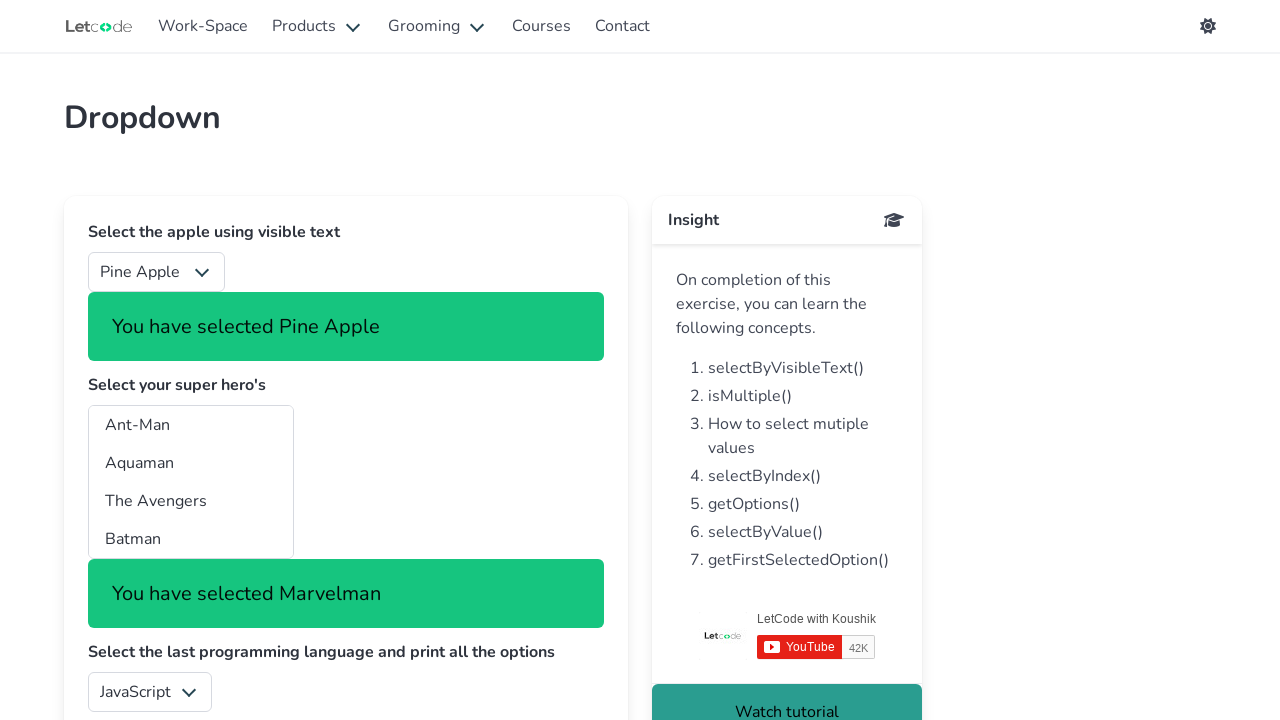

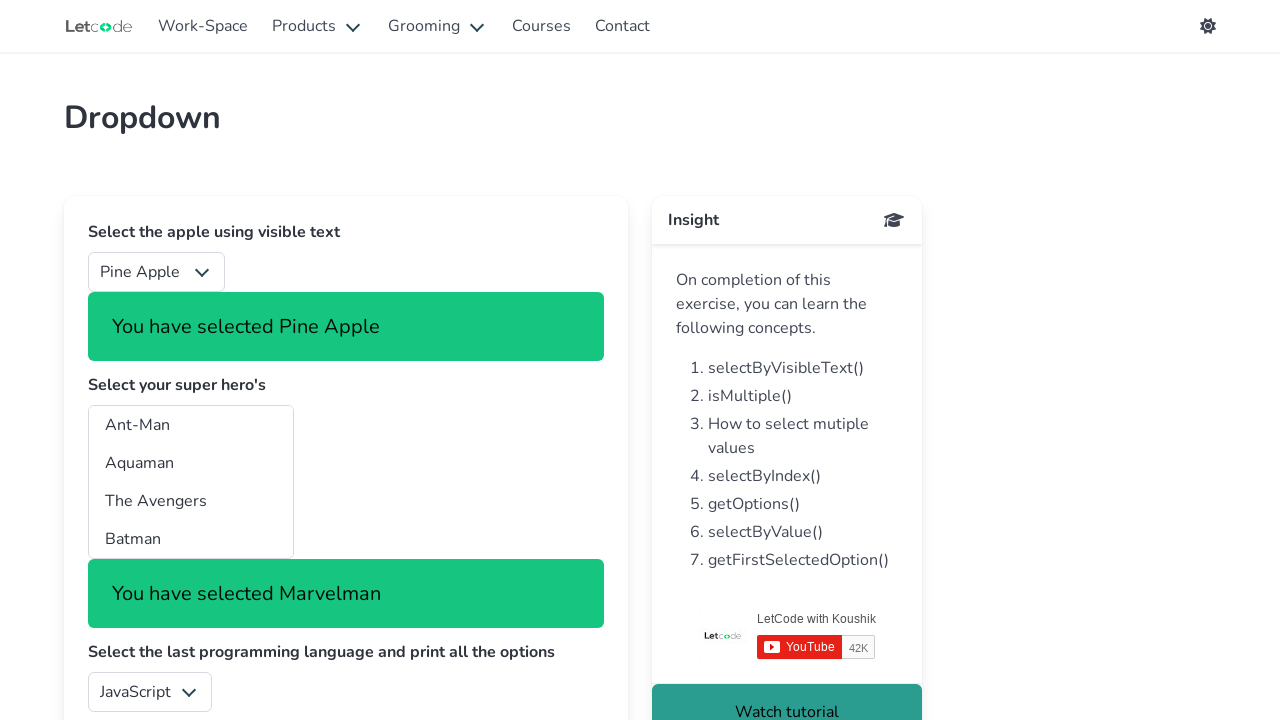